Tests checkbox interaction by locating a hamburger checkbox within a container and selecting it if not already selected

Starting URL: https://thefreerangetester.github.io/sandbox-automation-testing/

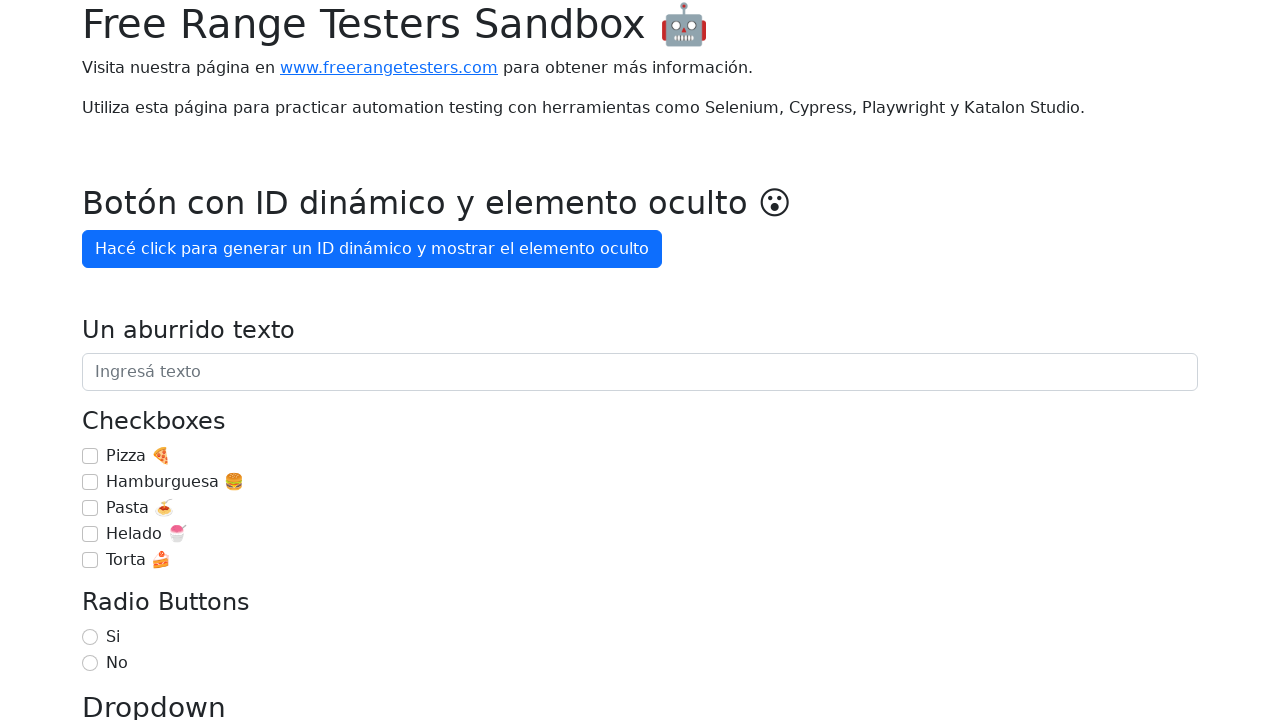

Located checkbox container with class '.mt-3'
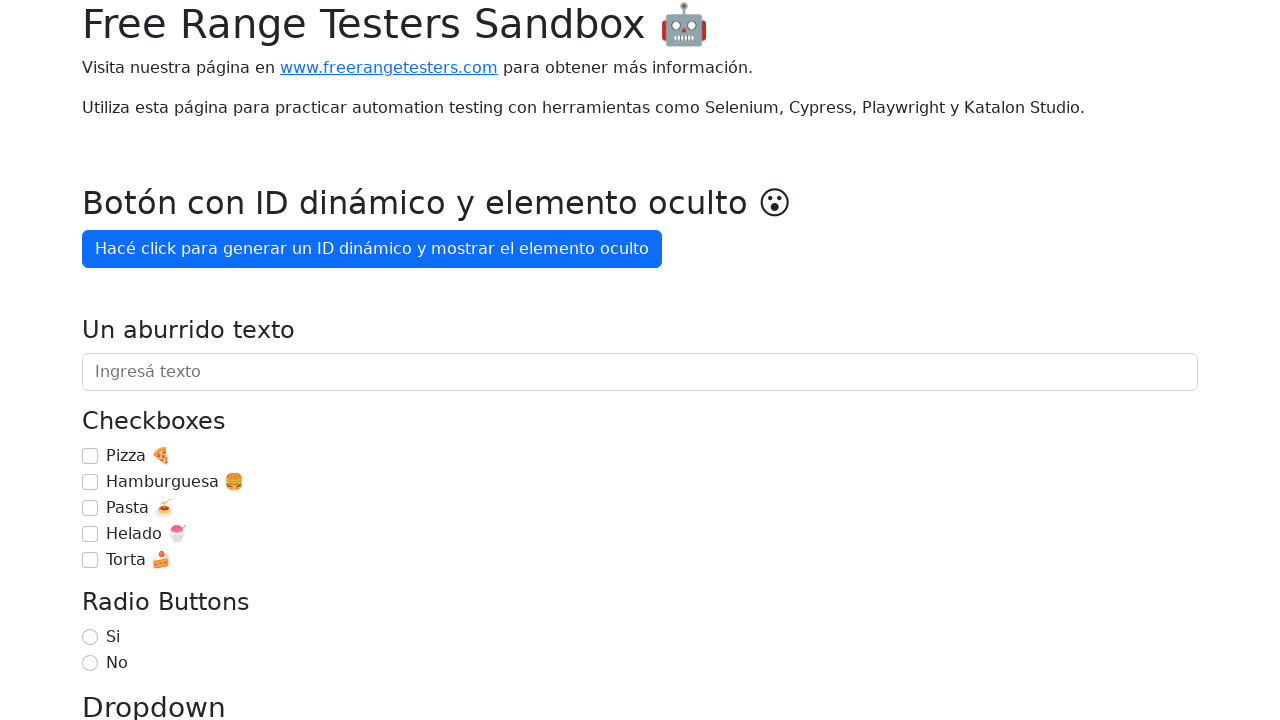

Located hamburger checkbox with ID 'checkbox-1' within container
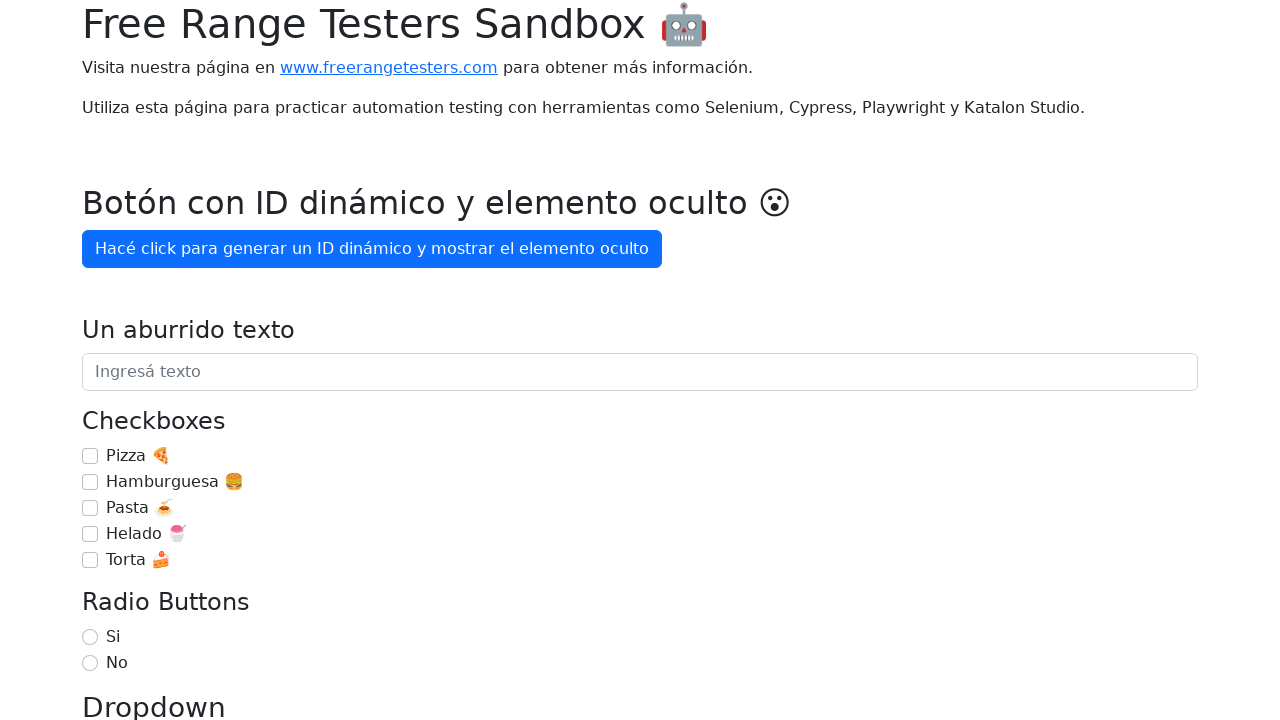

Checked if hamburger checkbox is already selected
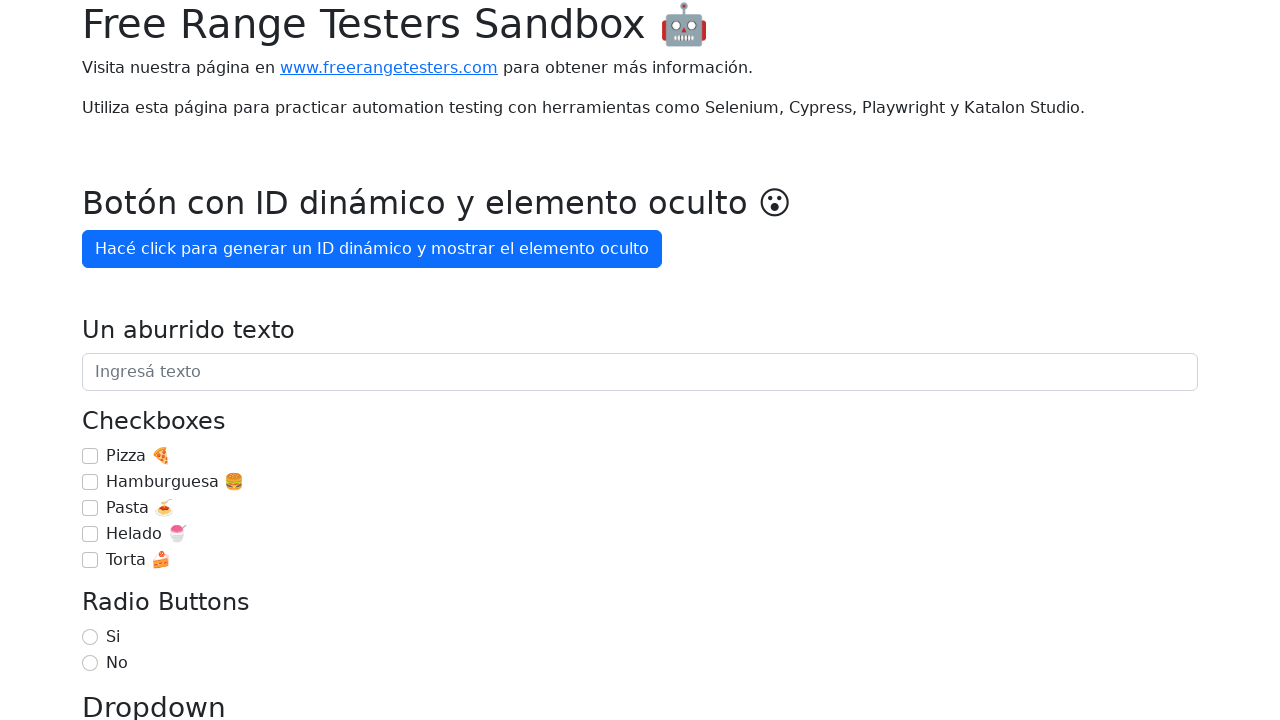

Clicked hamburger checkbox to select it at (90, 482) on .mt-3 >> #checkbox-1
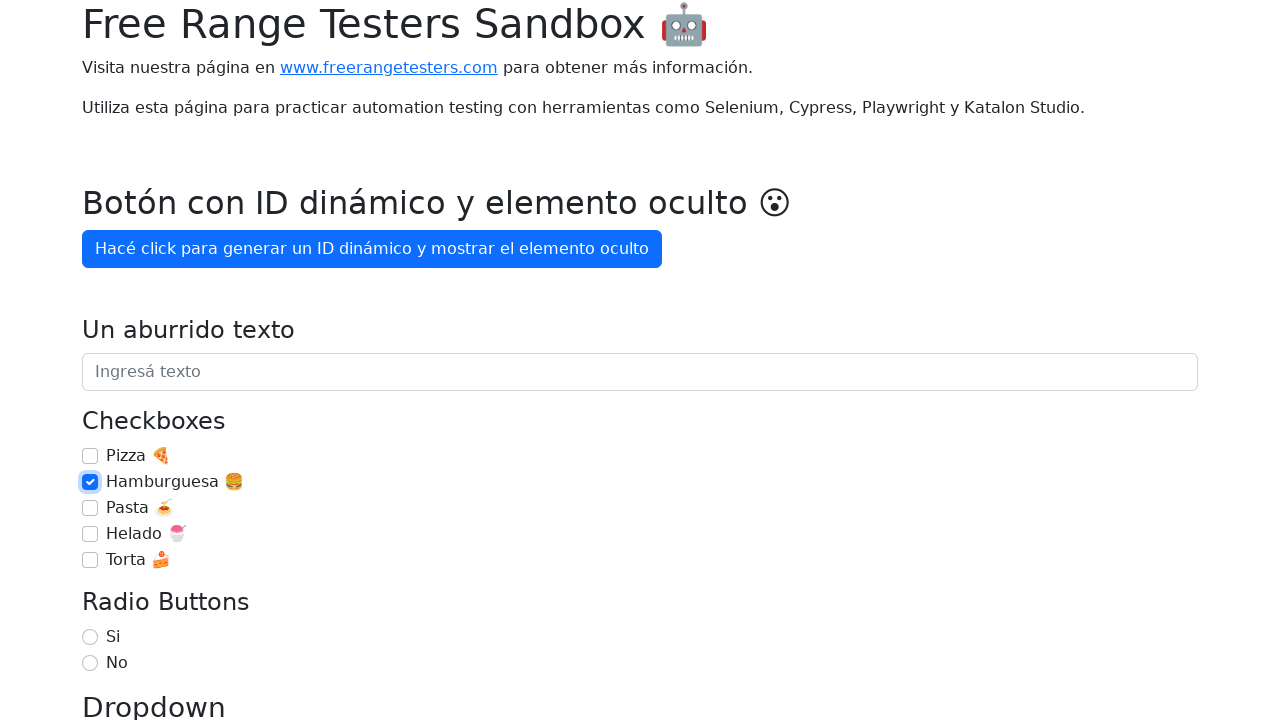

Verified hamburger checkbox is selected
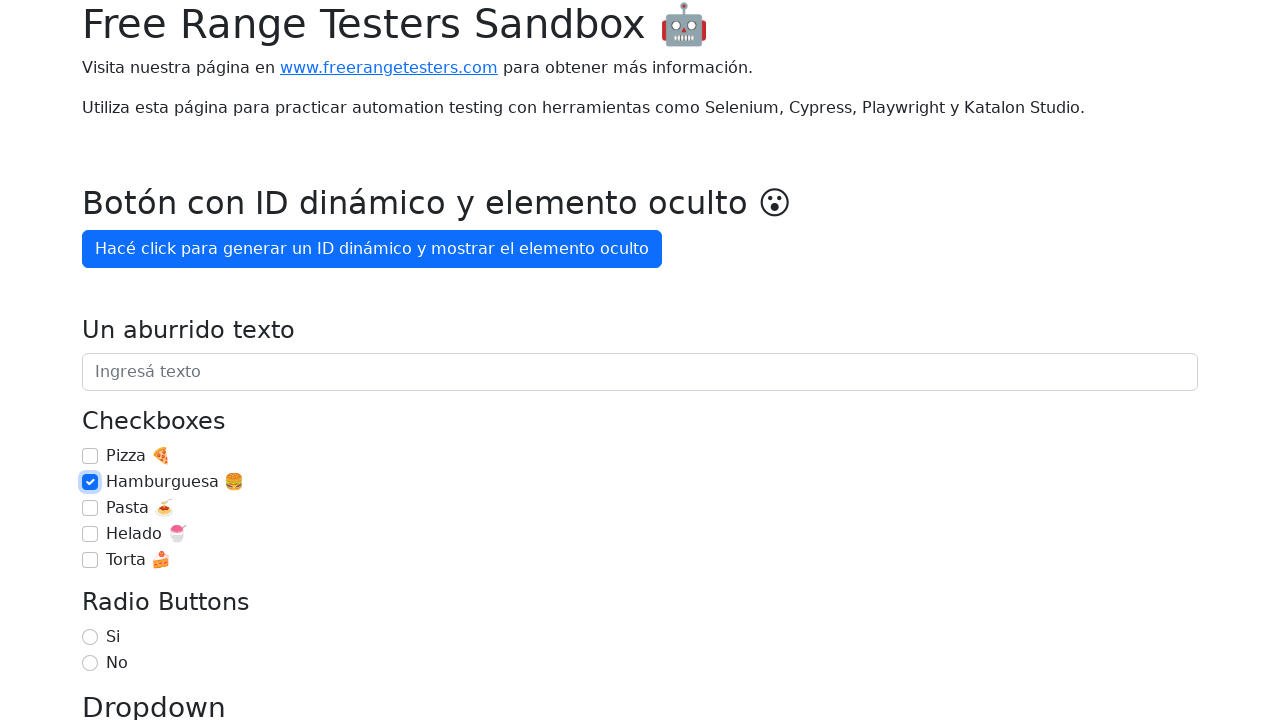

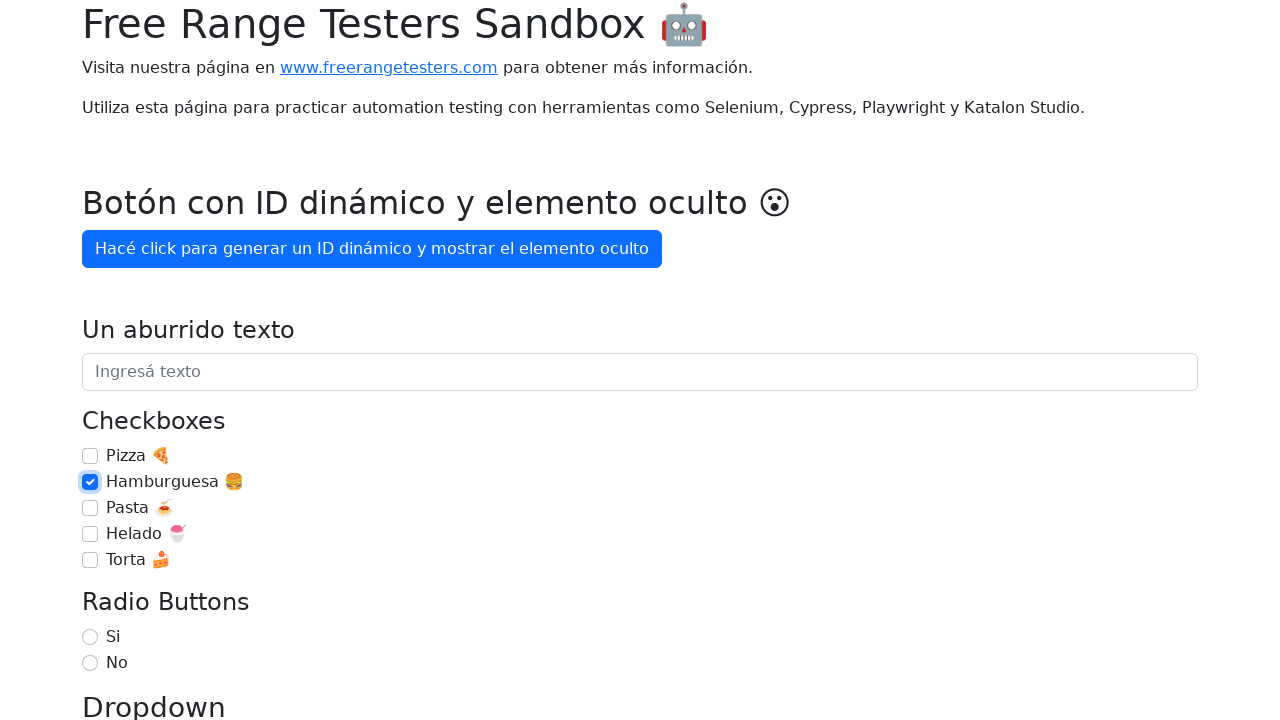